Tests browser tab handling by opening new tabs via button clicks, switching between tabs, and verifying the content/titles of each tab. Opens two additional tabs sequentially and reads text from each.

Starting URL: https://training-support.net/webelements/tabs

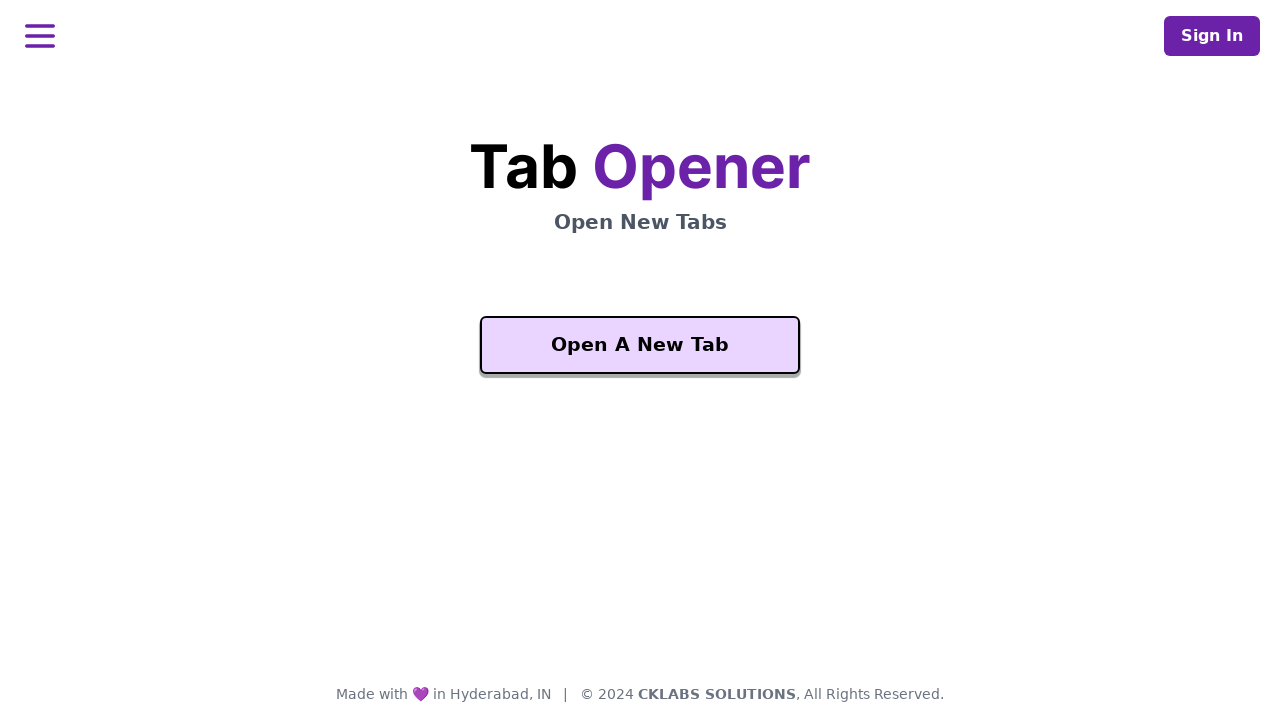

Clicked 'Open A New Tab' button on original page at (640, 345) on xpath=//button[text()='Open A New Tab']
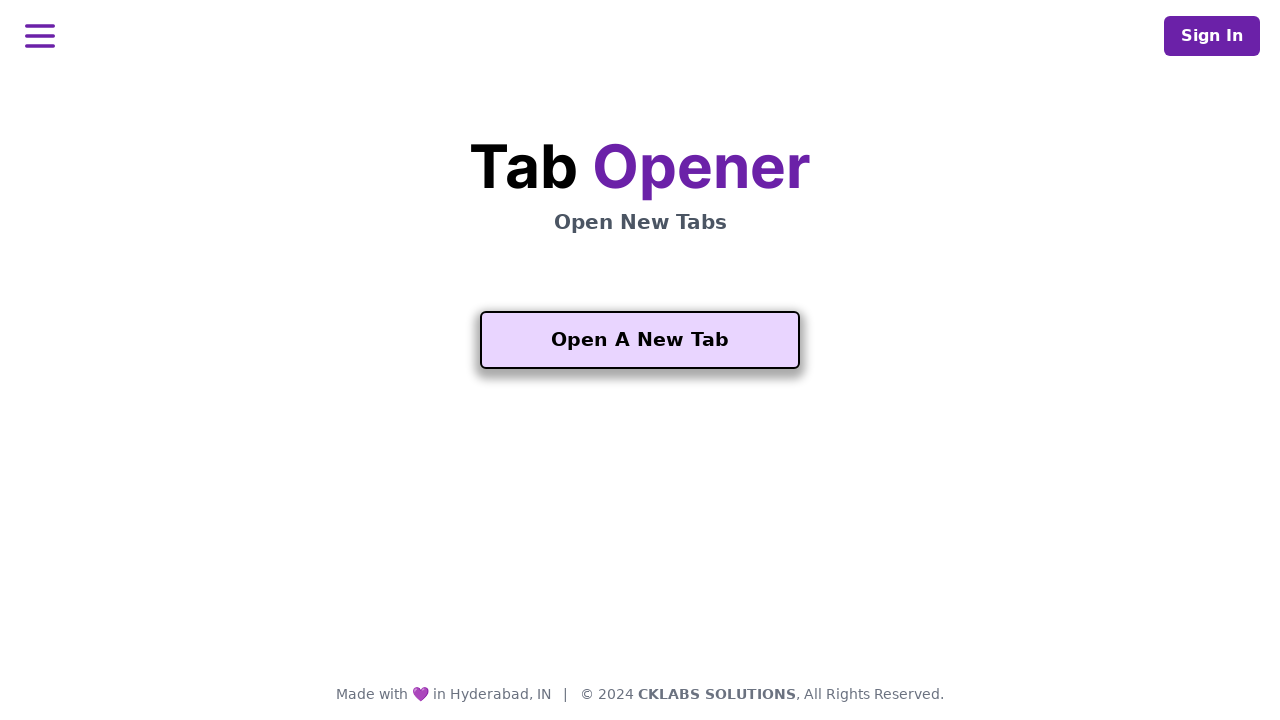

New tab opened and captured
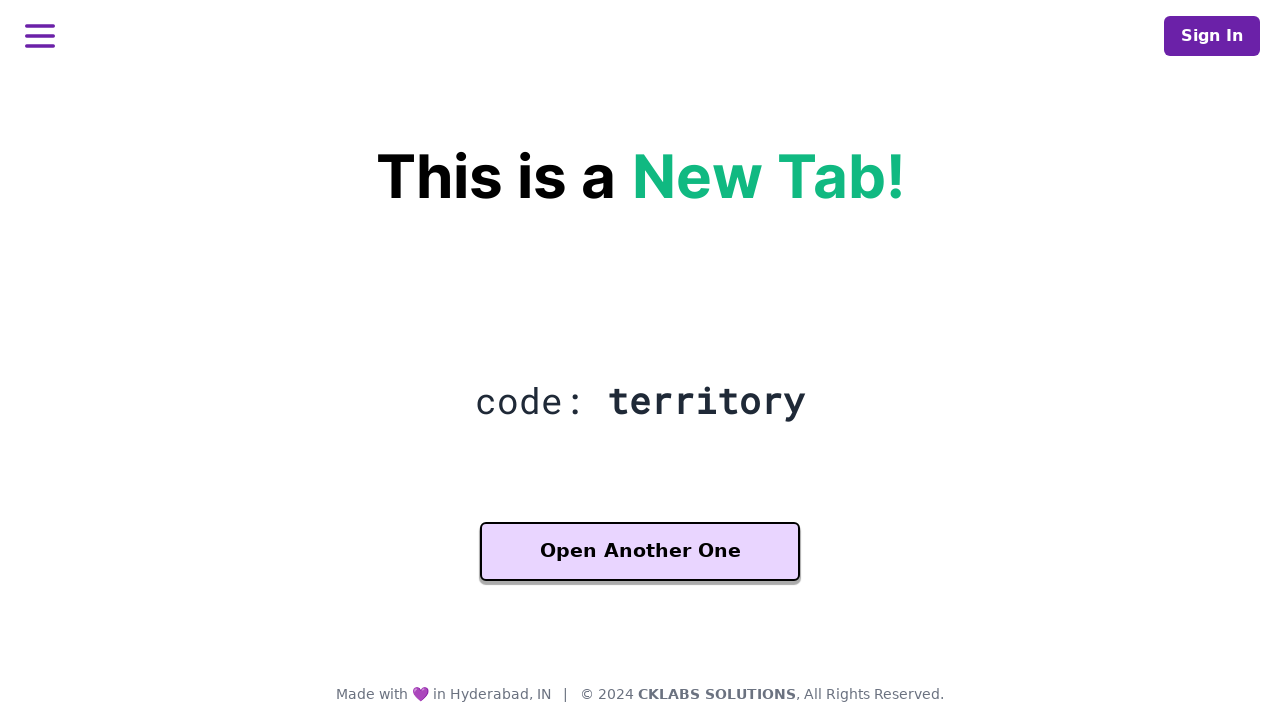

New tab page load state complete
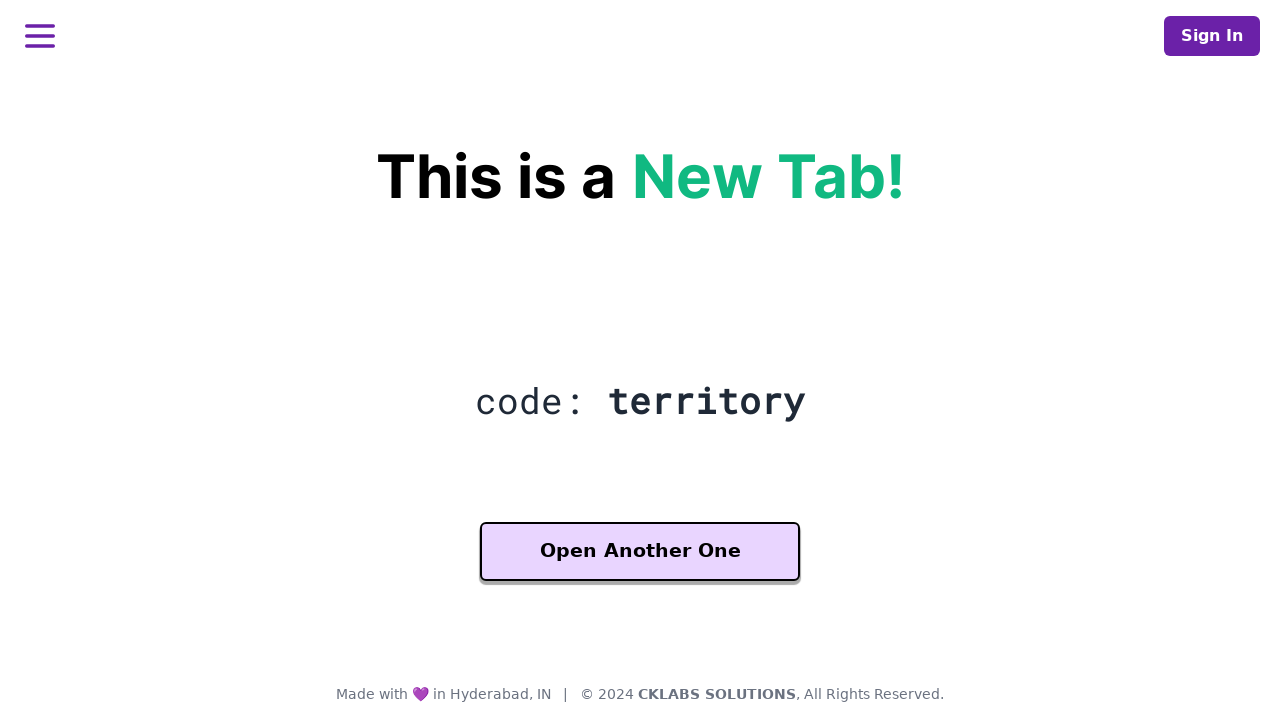

Heading element selector loaded in new tab
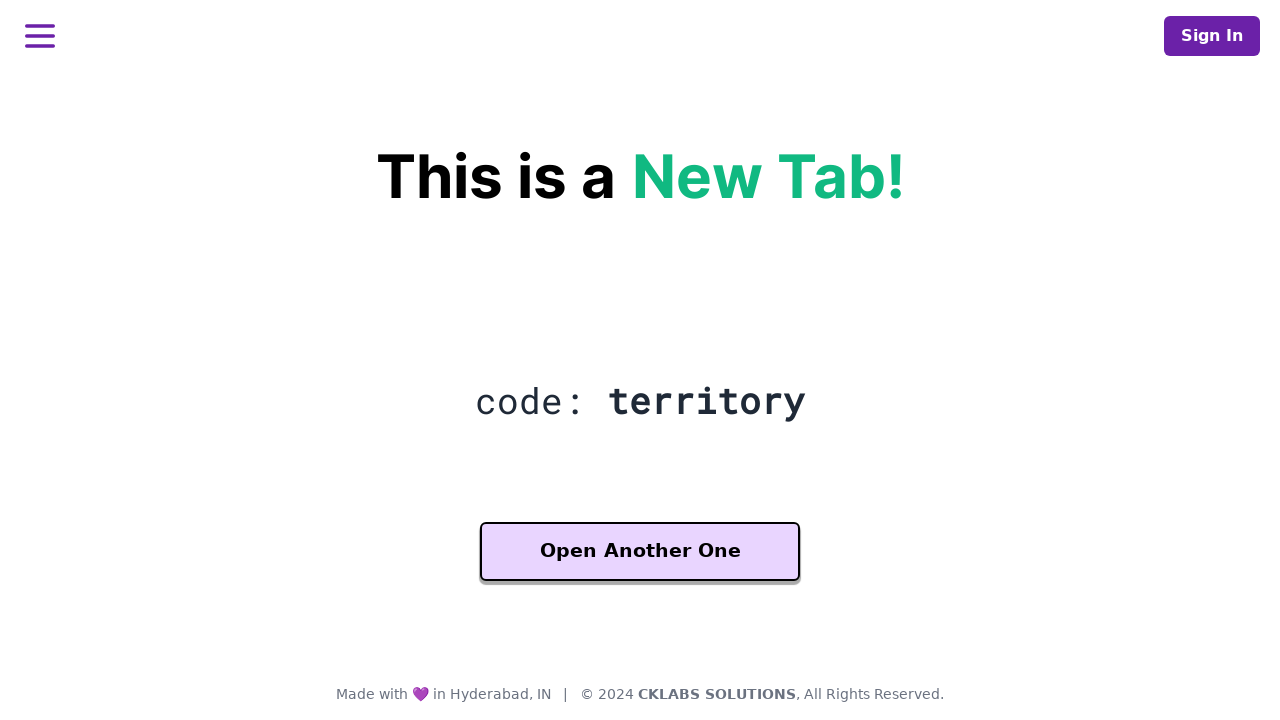

Located heading element in new tab
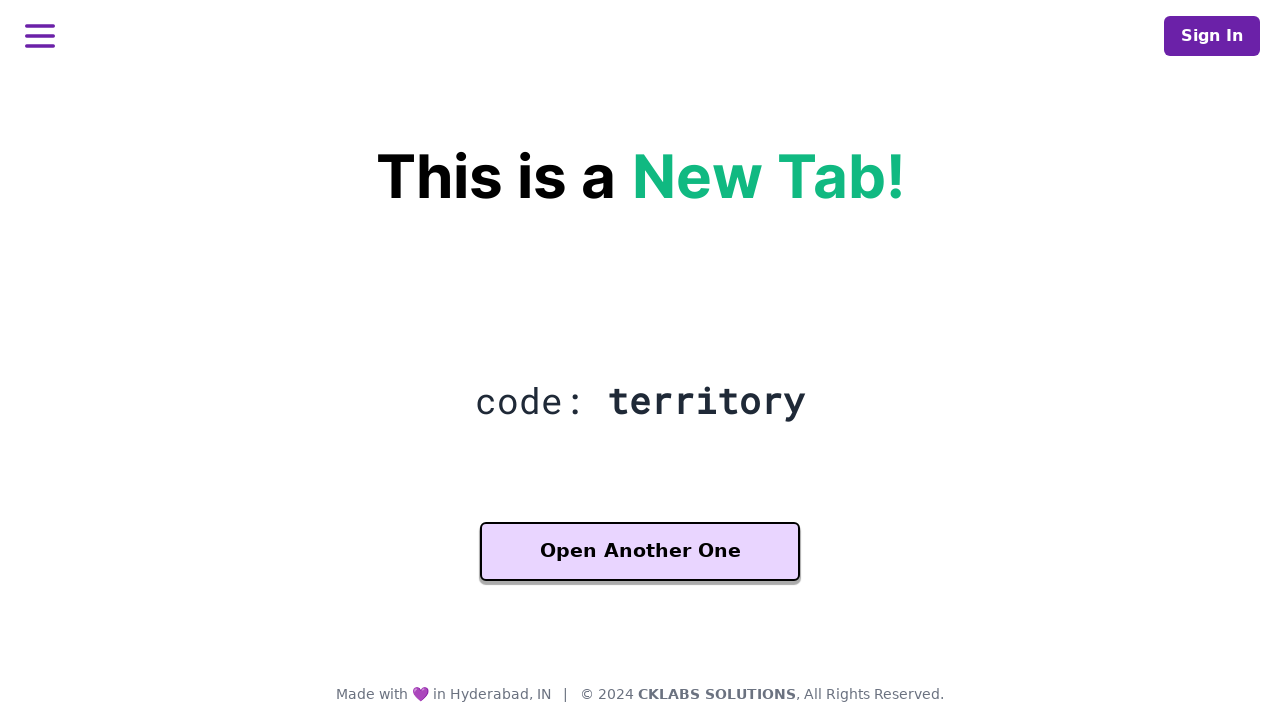

Button selector 'Open Another One' loaded in new tab
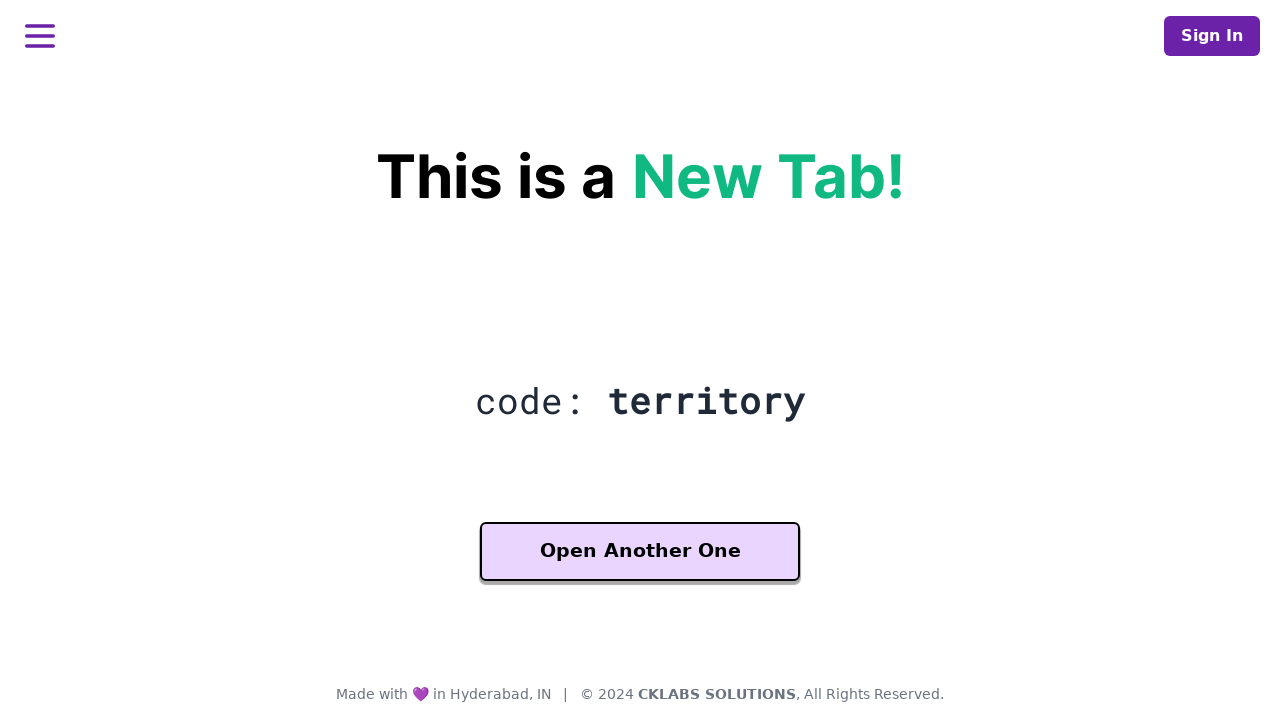

Clicked 'Open Another One' button in second tab at (640, 552) on xpath=//button[text()='Open Another One']
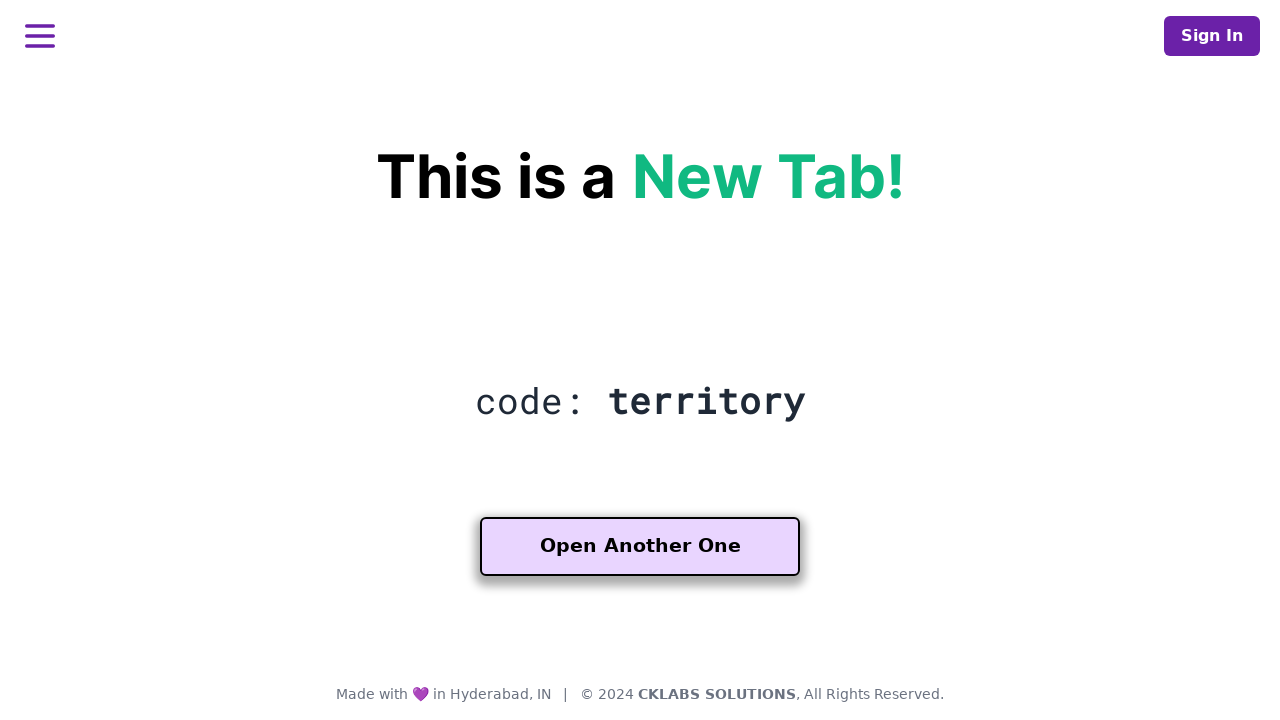

Third tab opened and captured
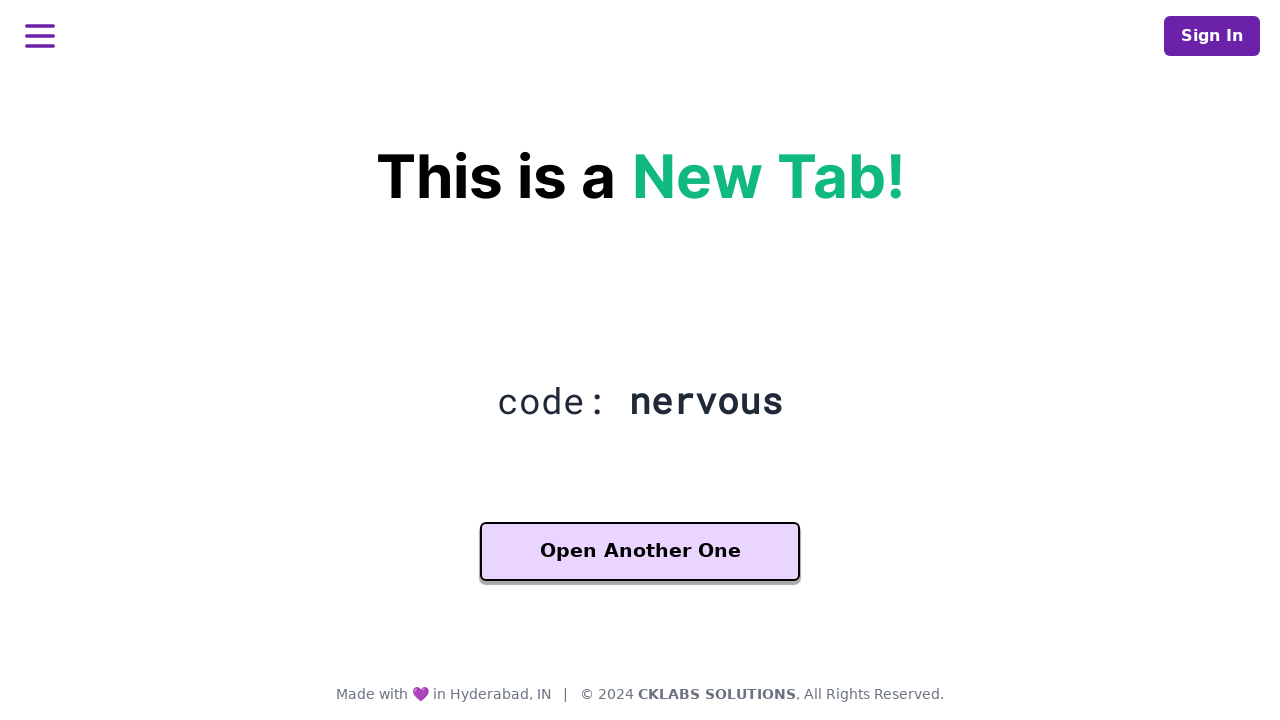

Third tab page load state complete
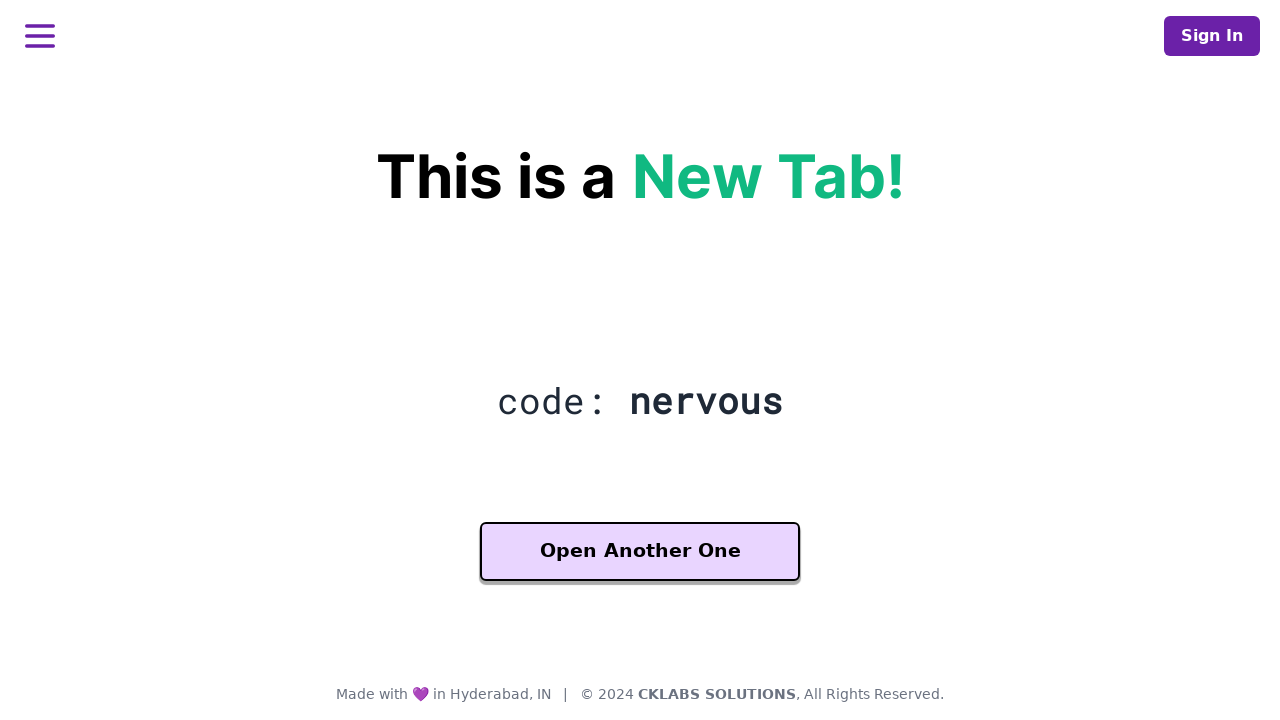

Heading element selector loaded in third tab
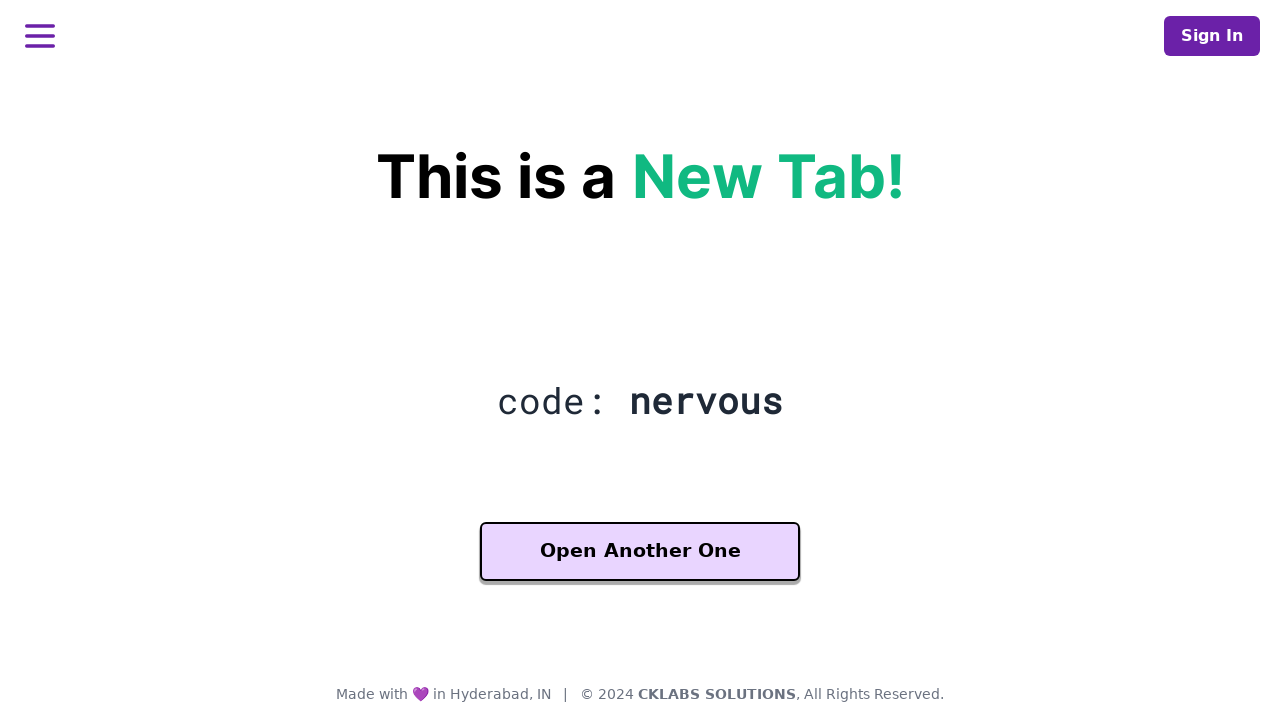

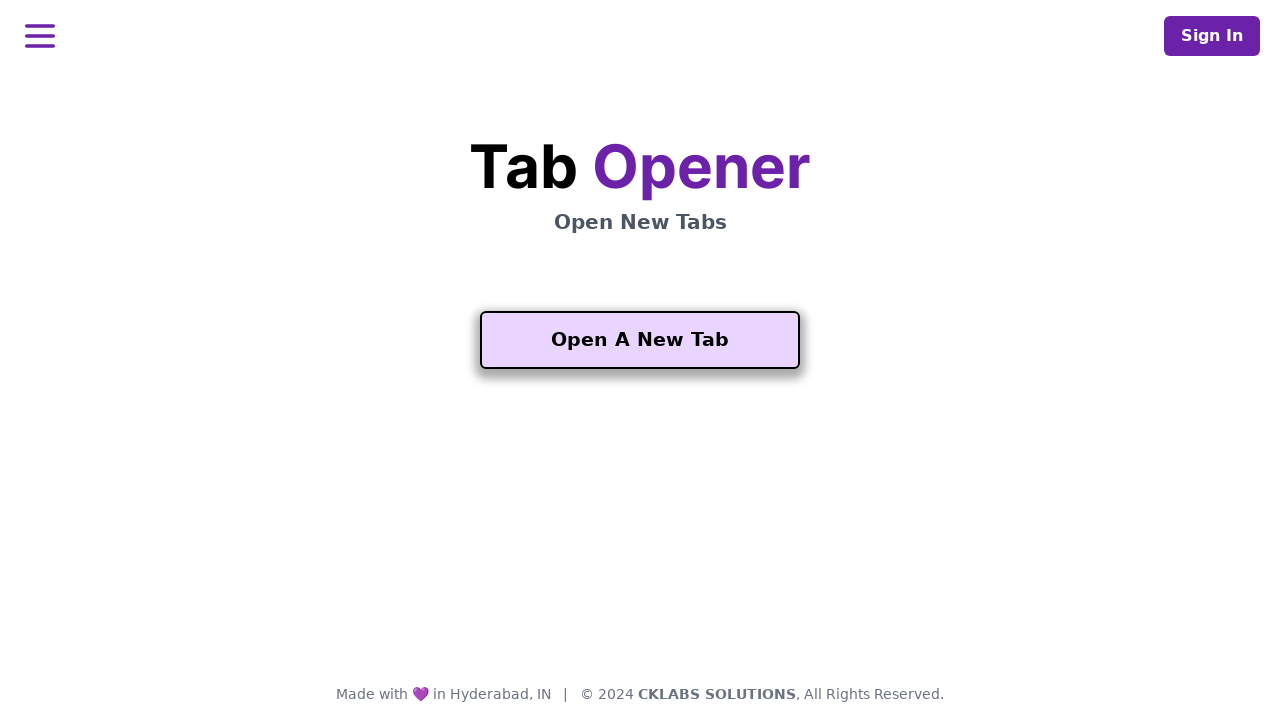